Tests page load performance by navigating to the main page and measuring load time

Starting URL: https://researchhub-saas.vercel.app

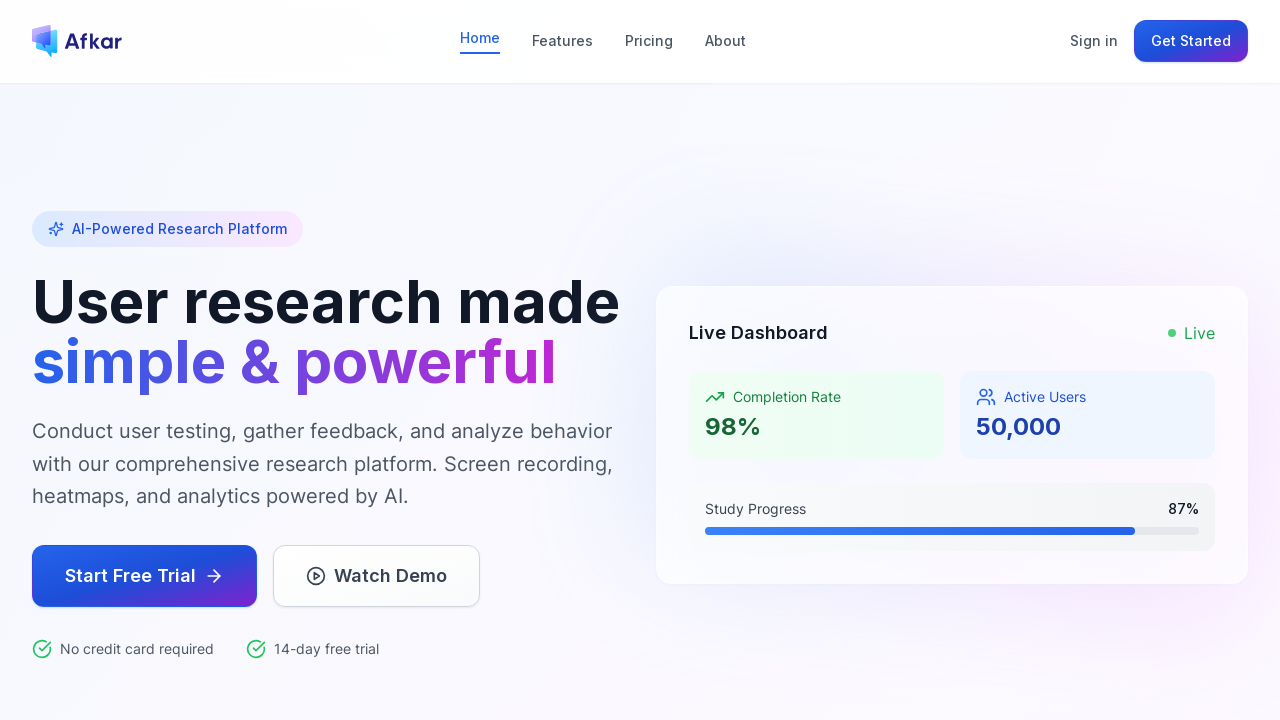

Waited for page to reach network idle state - main page fully loaded
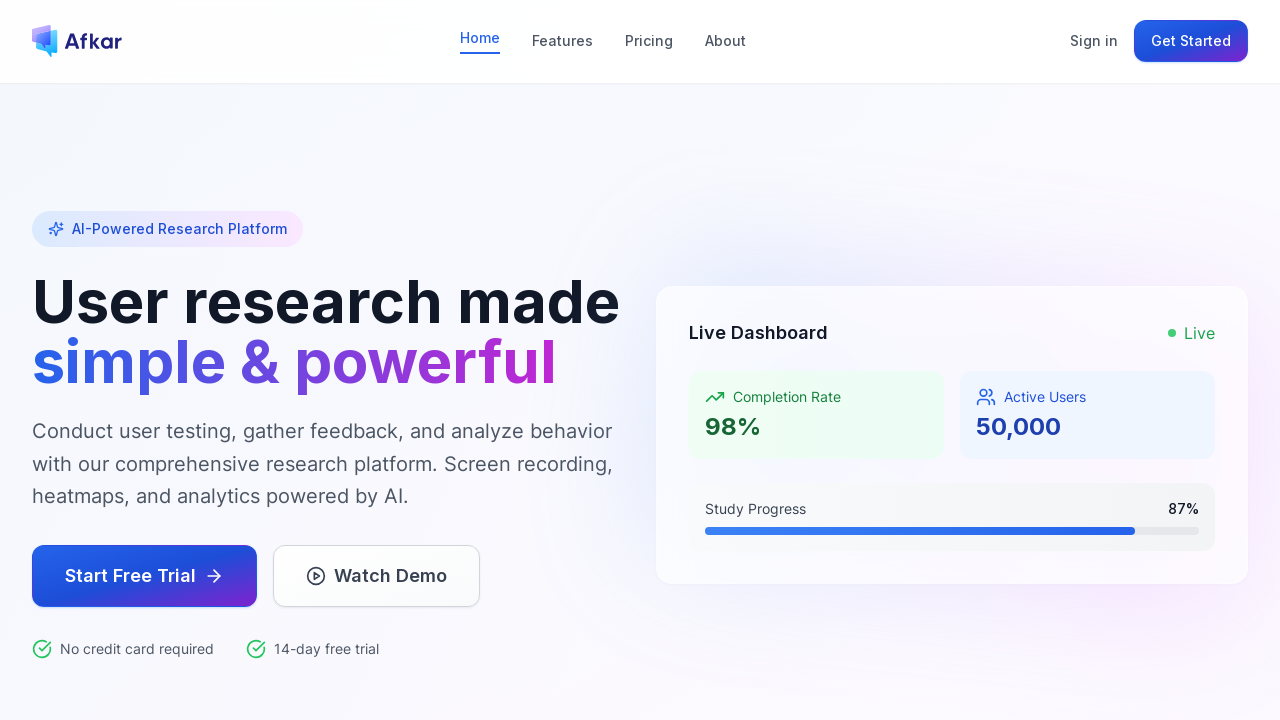

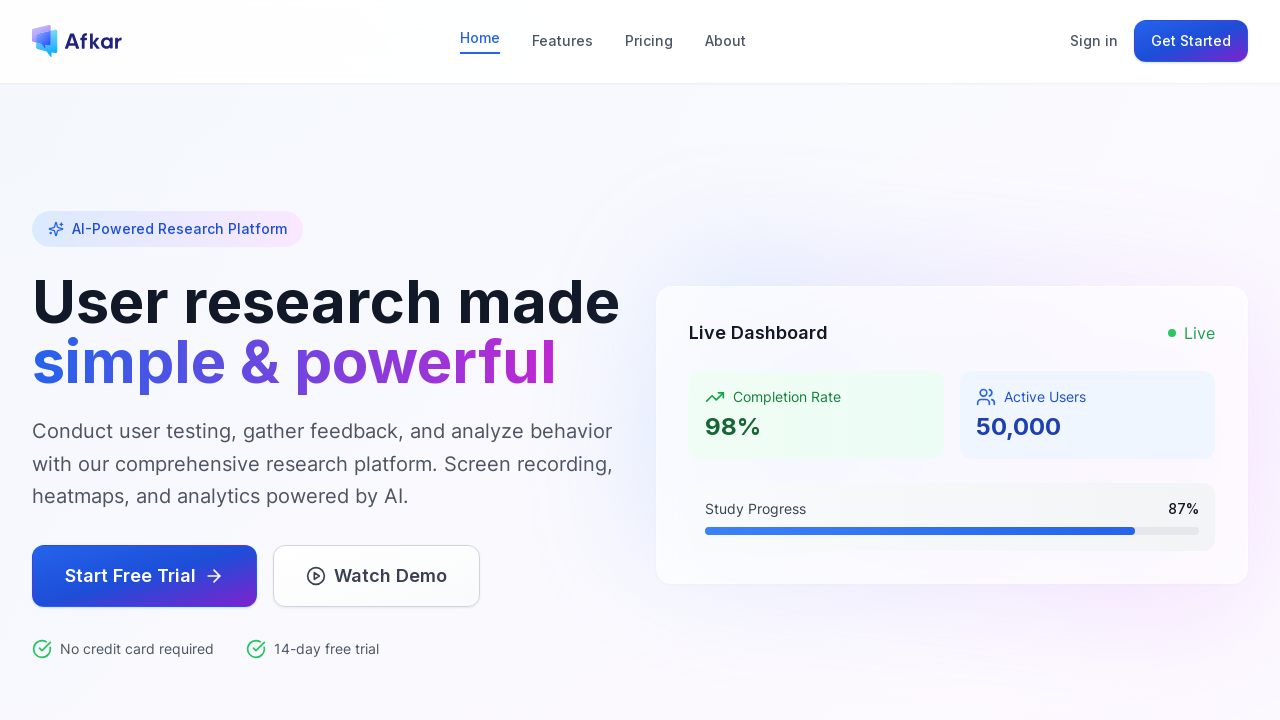